Tests returning a rented cat by setting a cookie to mark cat 2 as rented, then returning it and verifying all cats are listed

Starting URL: https://cs1632.appspot.com/

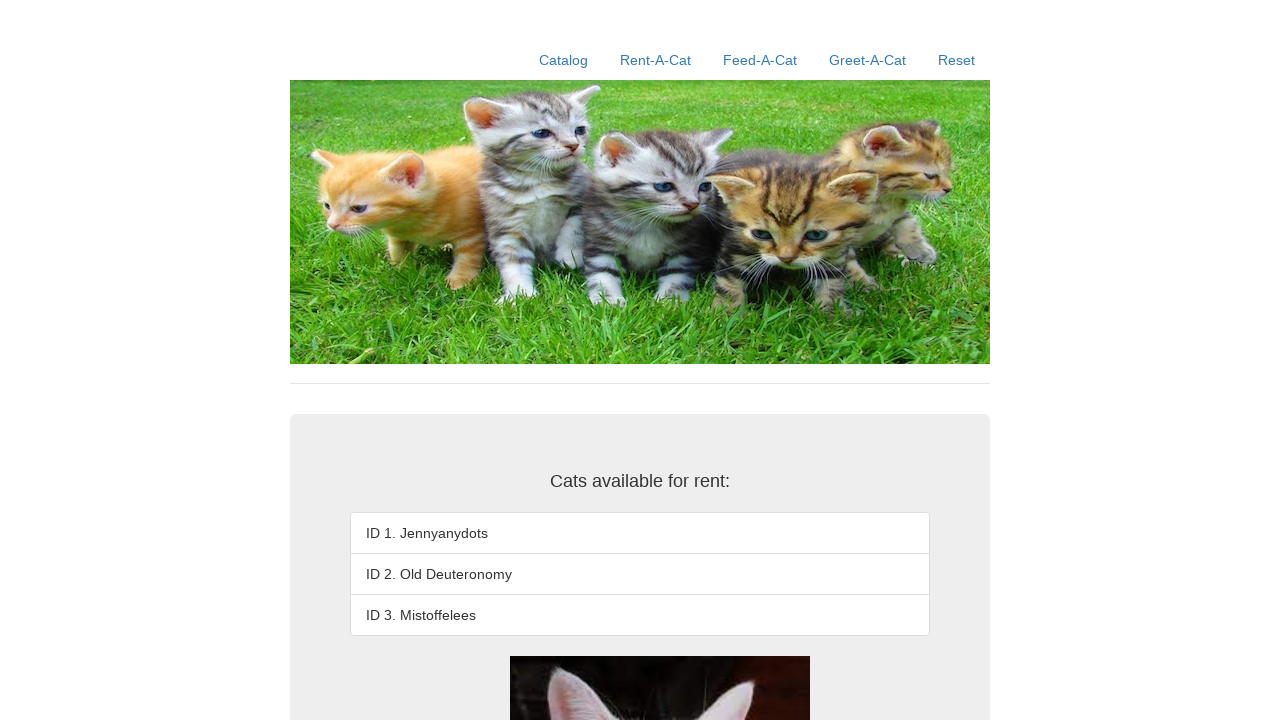

Set cookie to mark cat 2 as rented
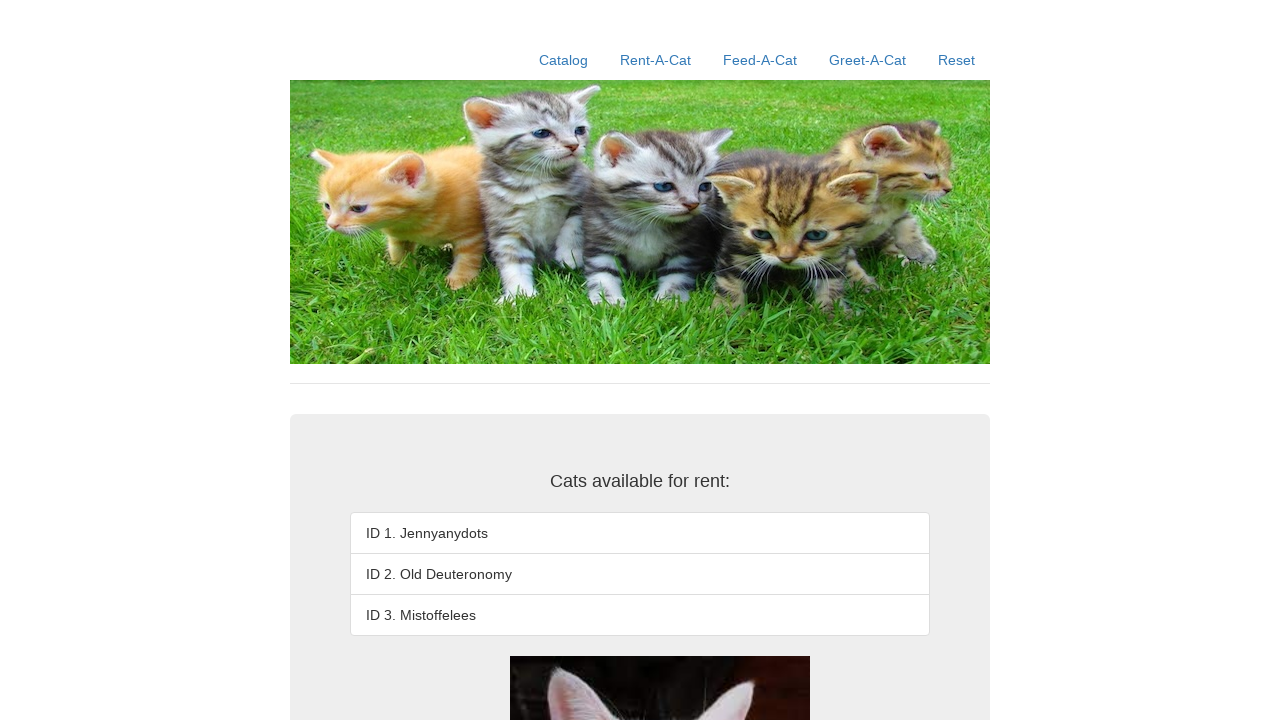

Navigated to rent-a-cat page
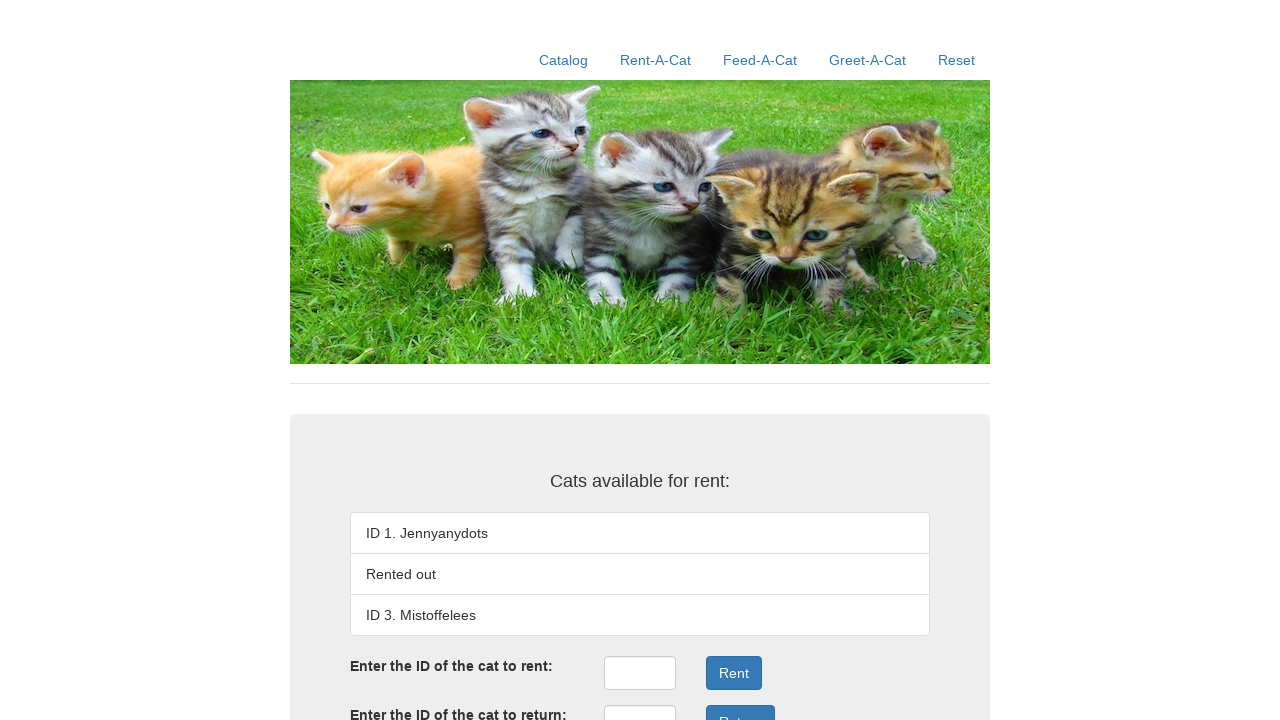

Entered return ID '2' in the return field on #returnID
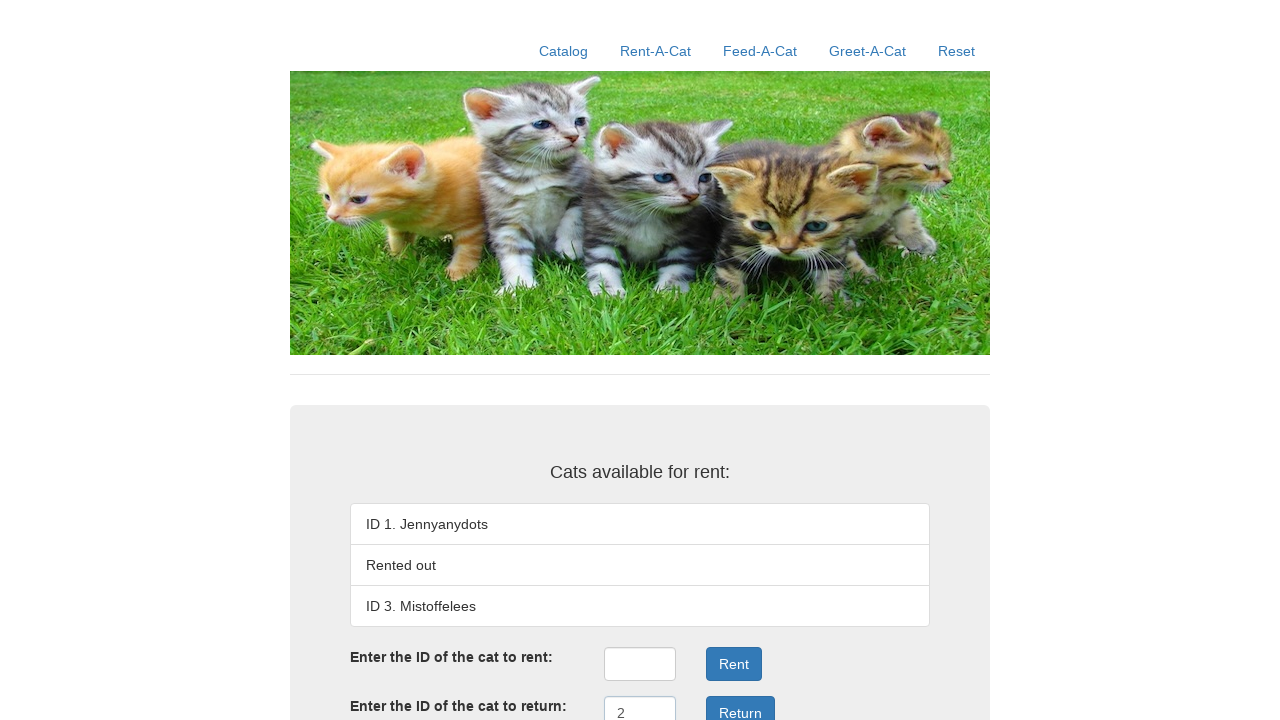

Clicked Return button to return cat 2 at (740, 703) on xpath=//button[text()='Return']
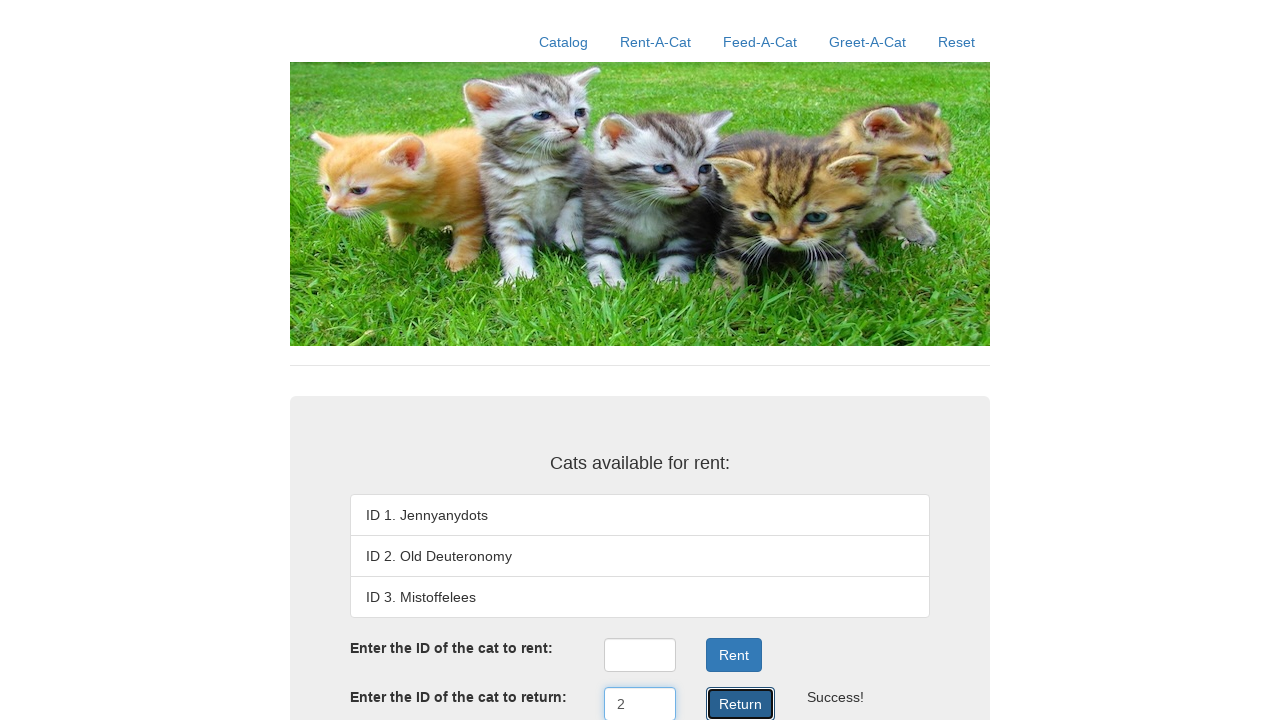

Verified cat 1 (Jennyanydots) is listed
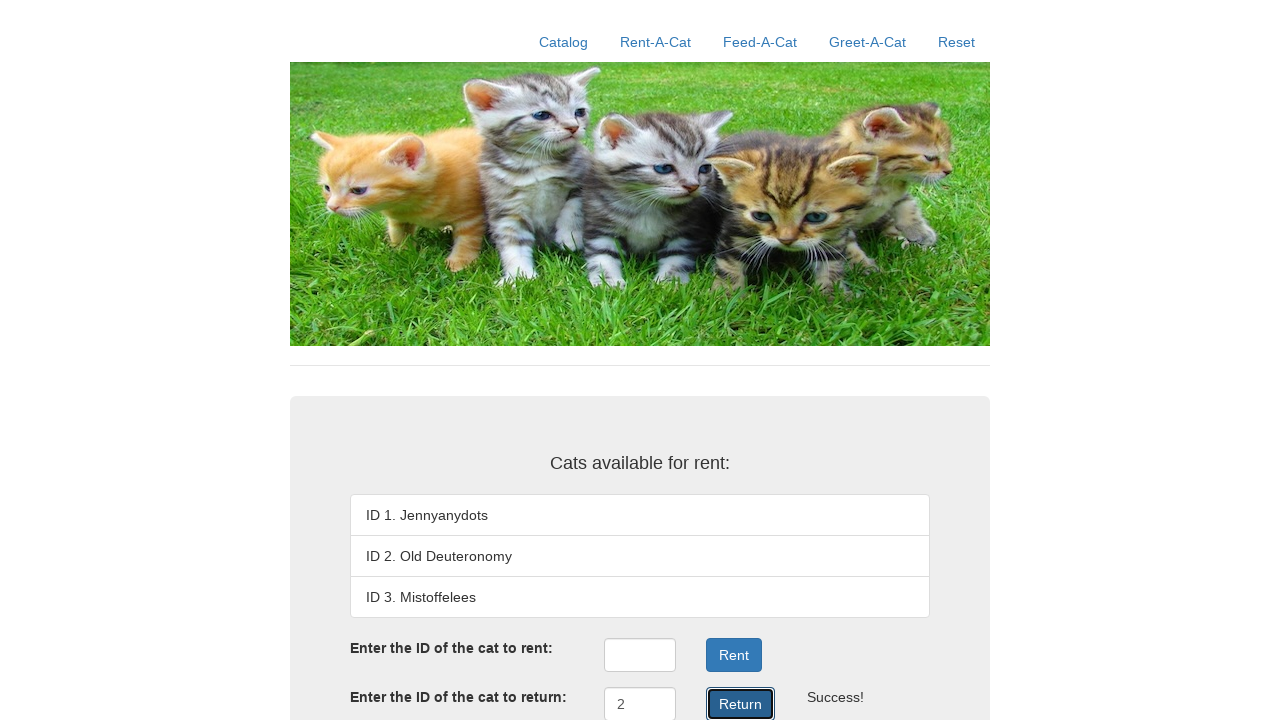

Verified cat 2 (Old Deuteronomy) is listed after return
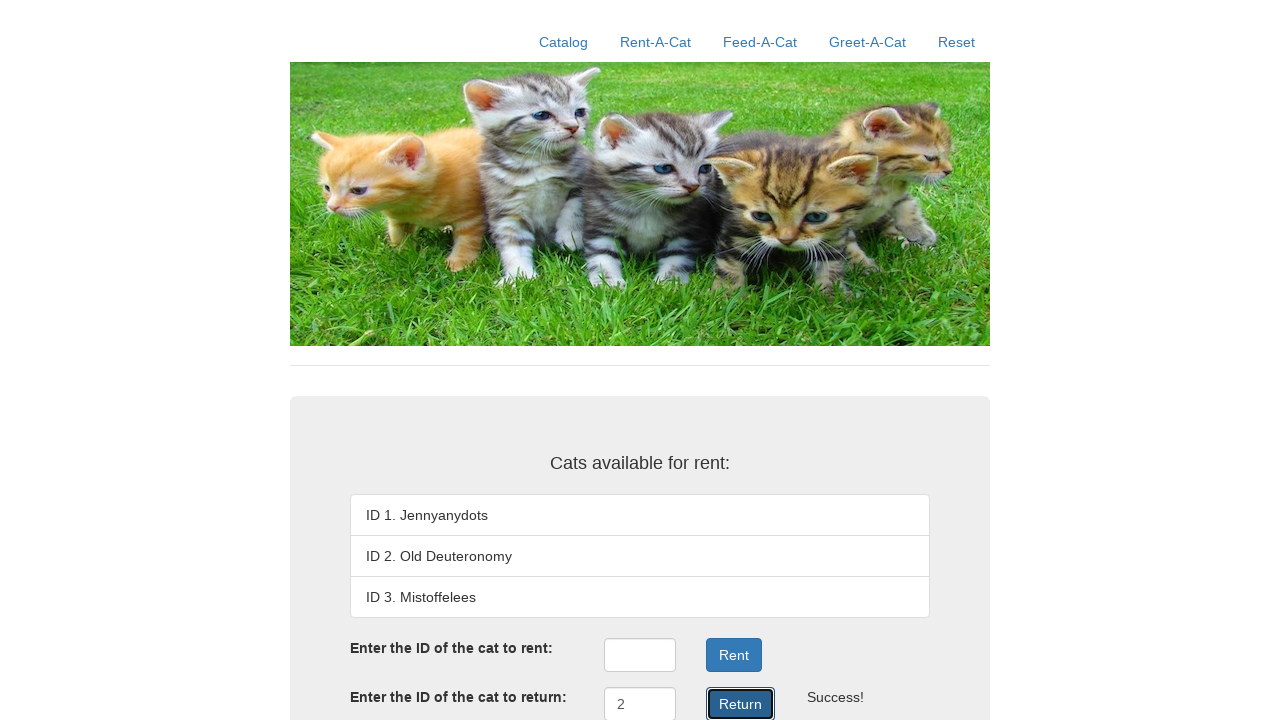

Verified cat 3 (Mistoffelees) is listed
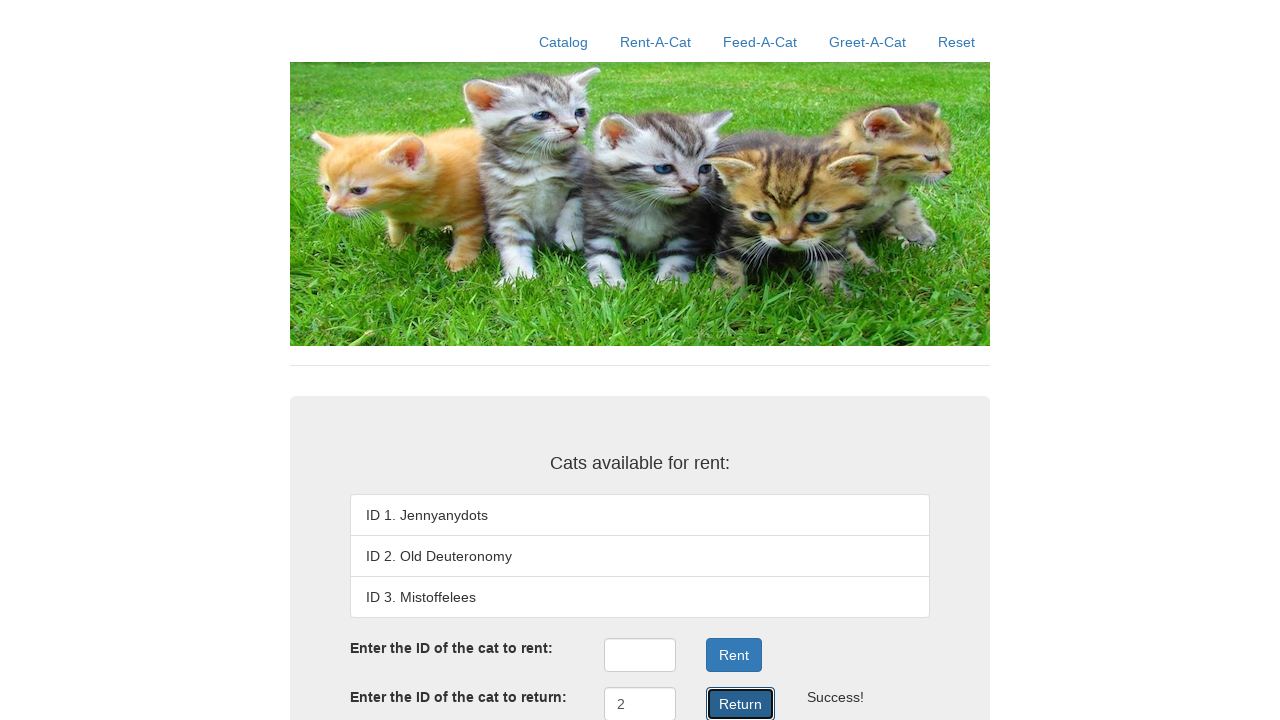

Verified success message is displayed
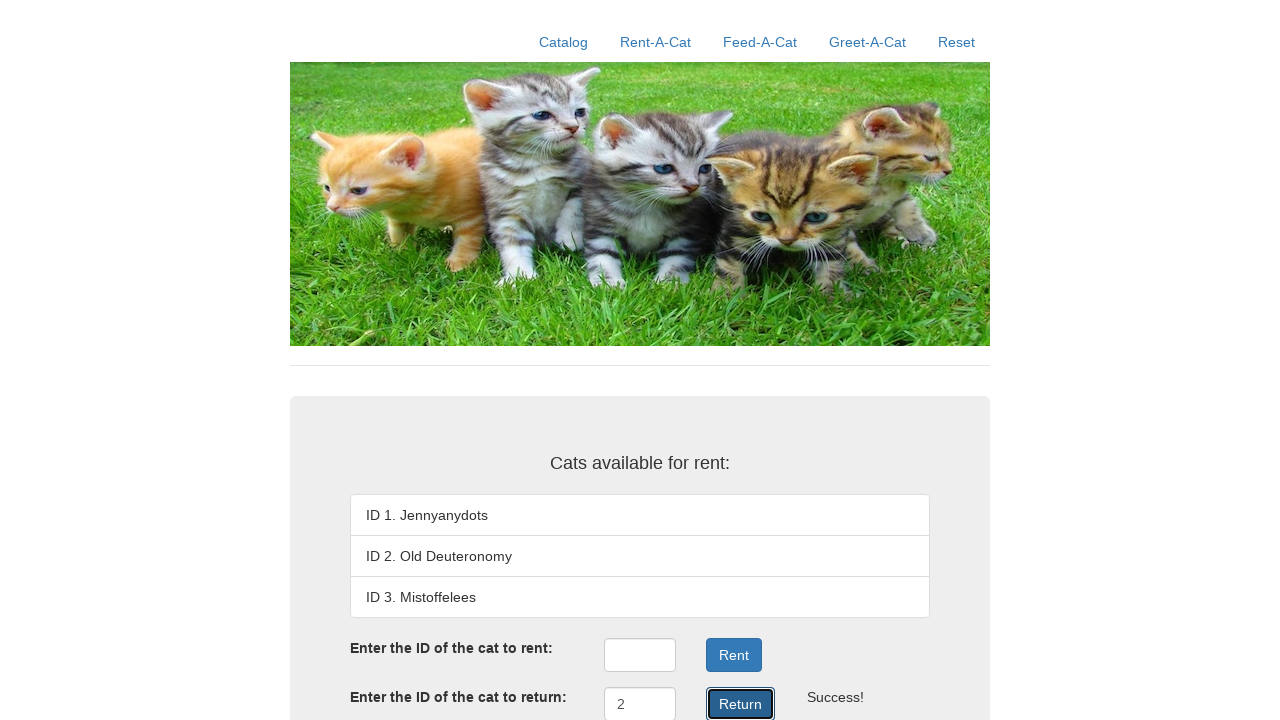

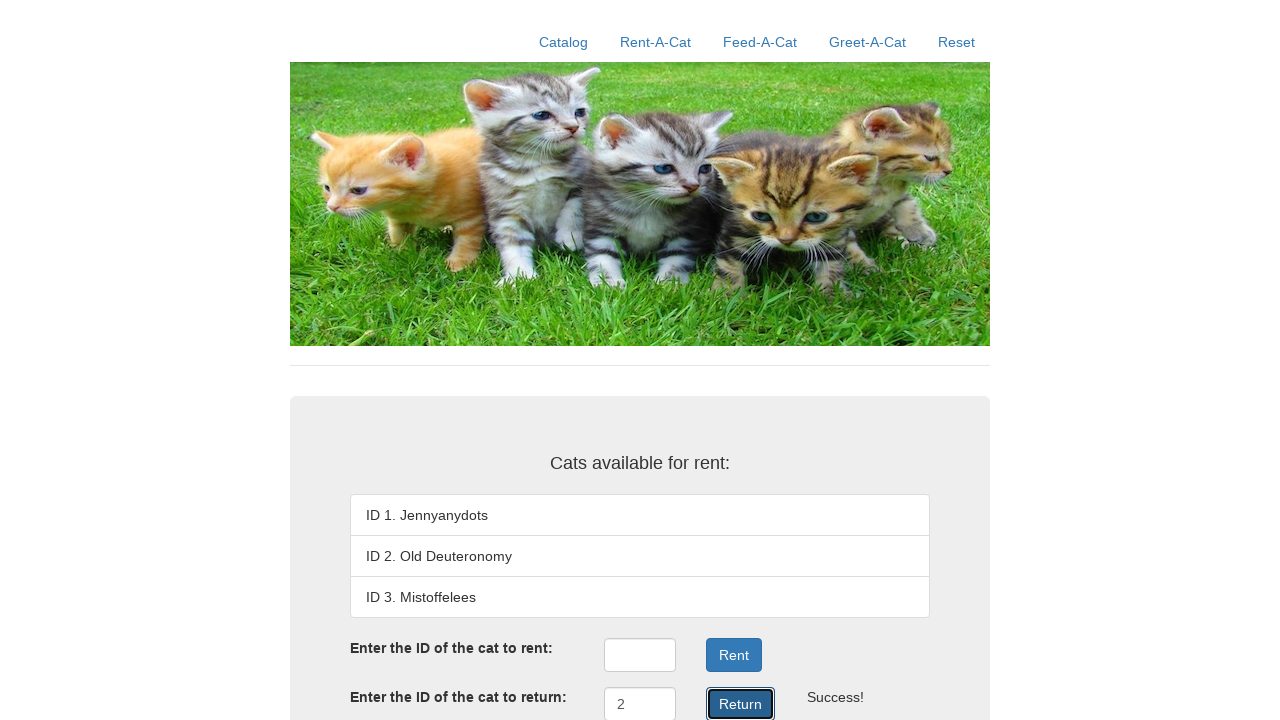